Tests DuckDuckGo search functionality by entering a search query and verifying the results page title contains the search term

Starting URL: https://www.duckduckgo.com

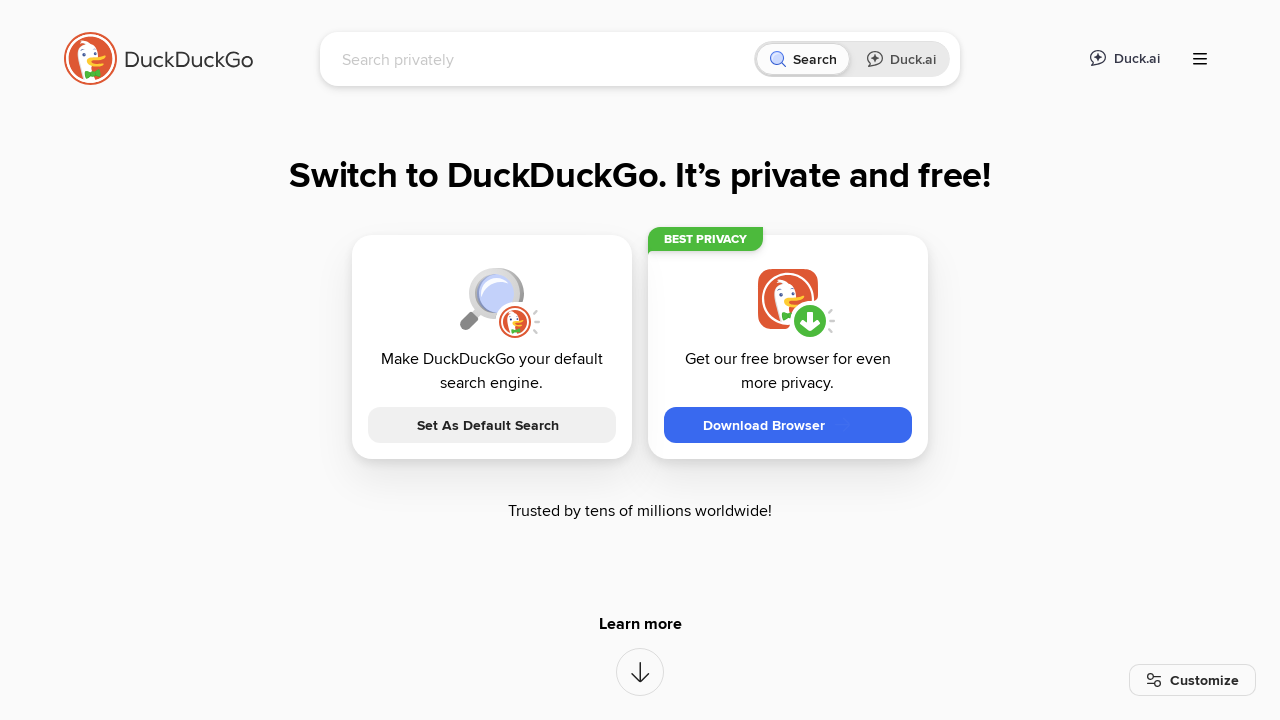

Verified DuckDuckGo page title contains 'DuckDuckGo'
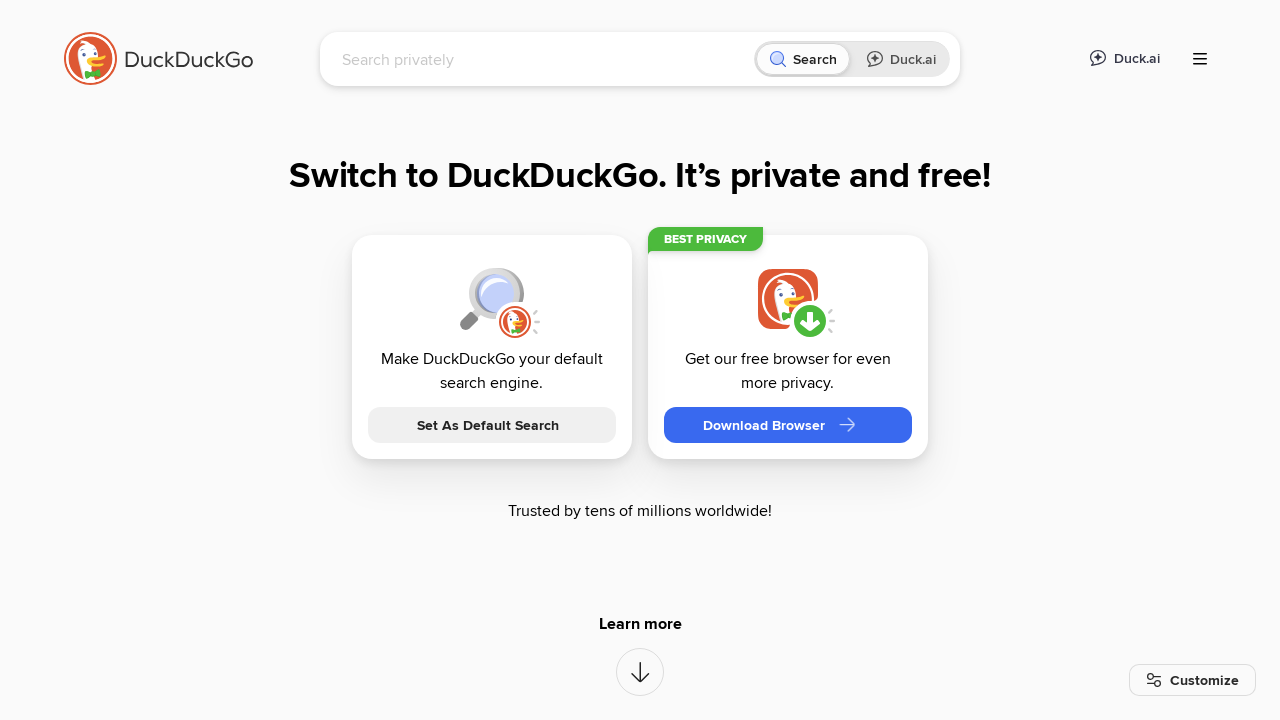

Filled search box with 'BrowserStack' on input[name='q']
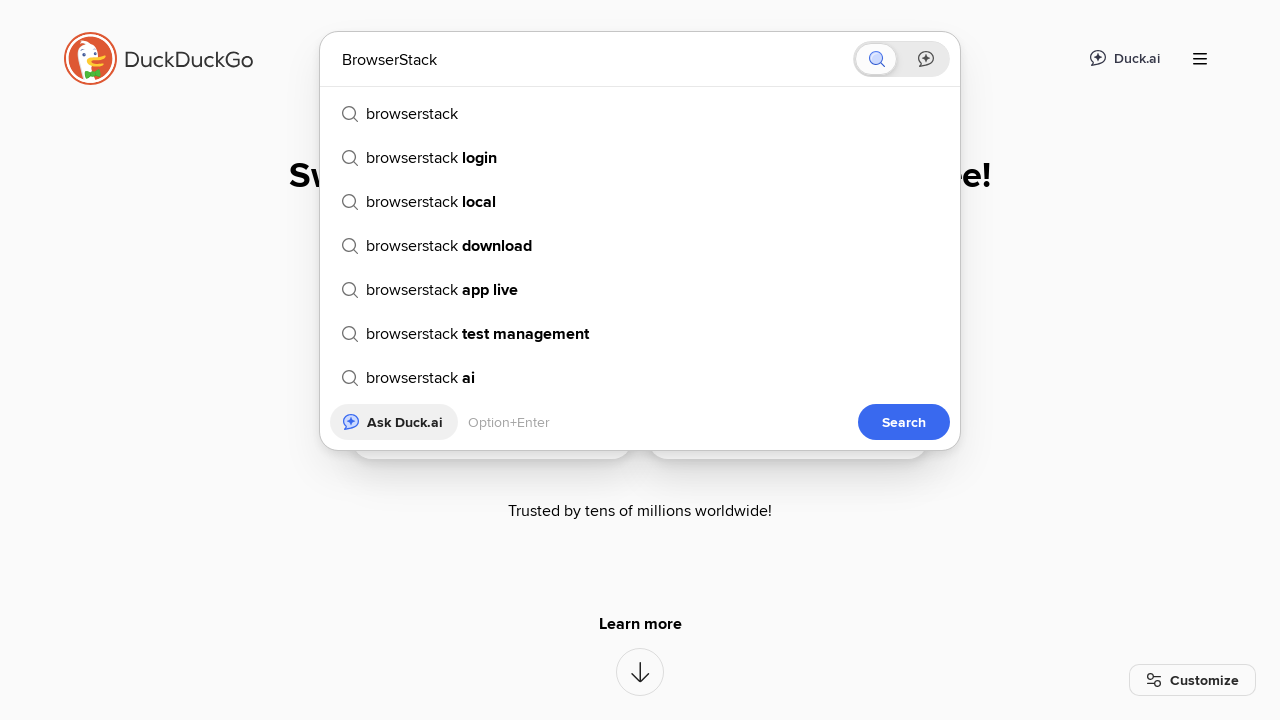

Pressed Enter to submit search form on input[name='q']
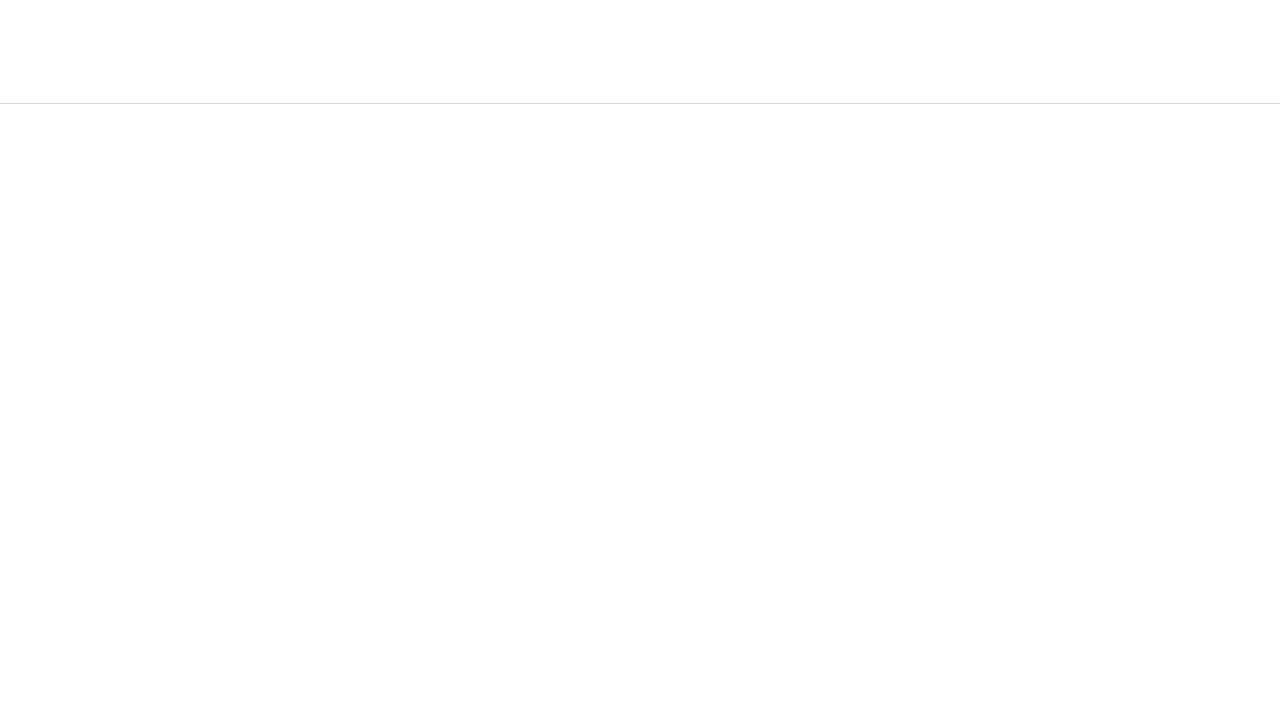

Search results page loaded with 'BrowserStack' in title
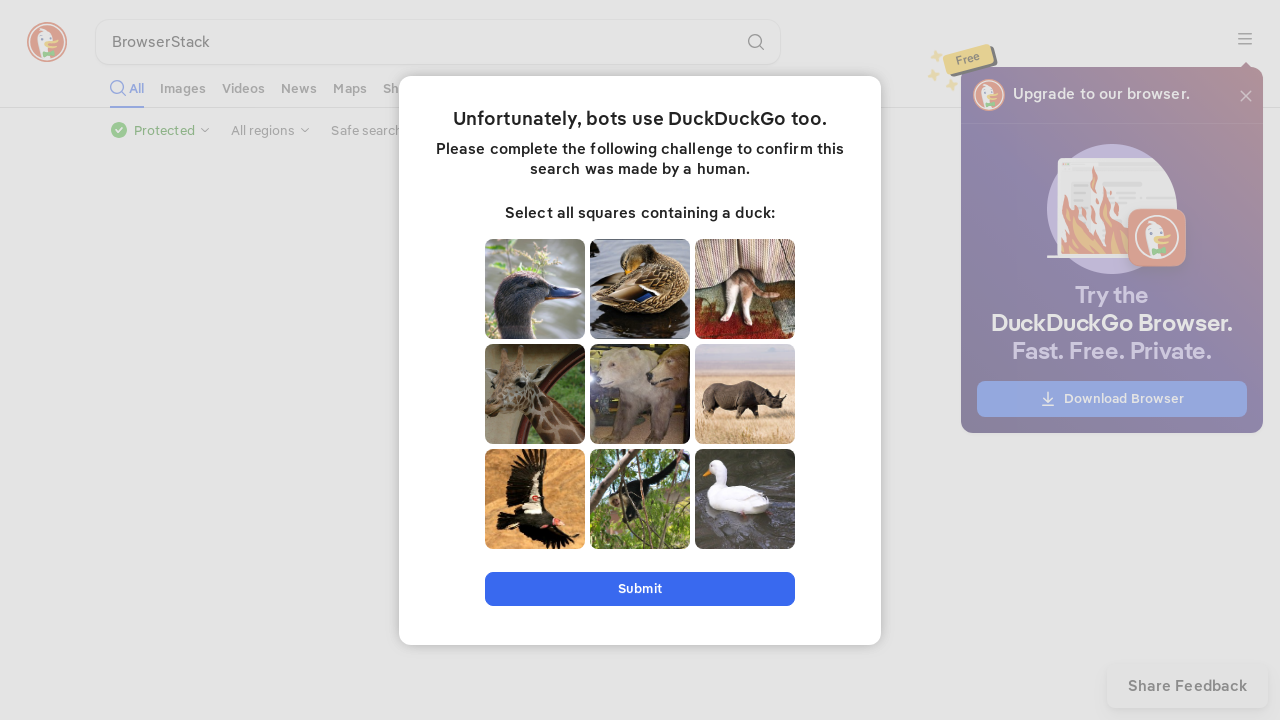

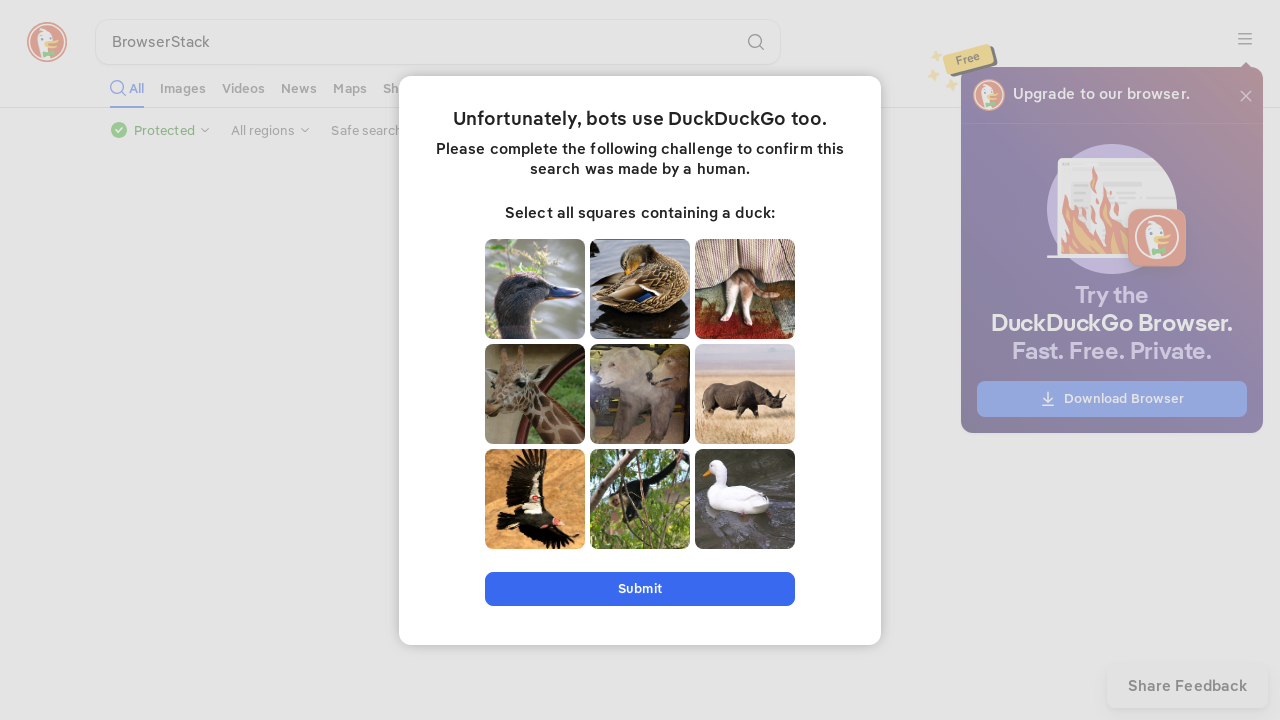